Verifies that the Gcores homepage loads correctly by checking the URL and page identifier attribute

Starting URL: https://www.gcores.com/

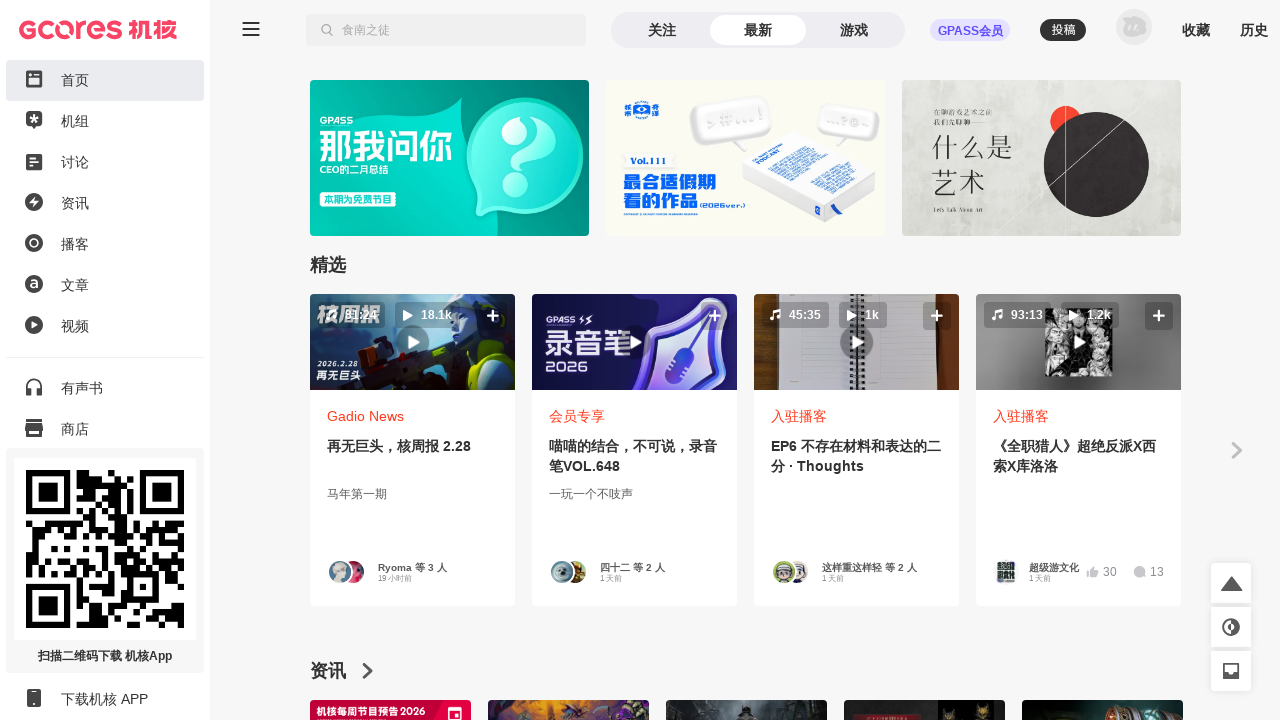

Waited for main page container #app_inner to load
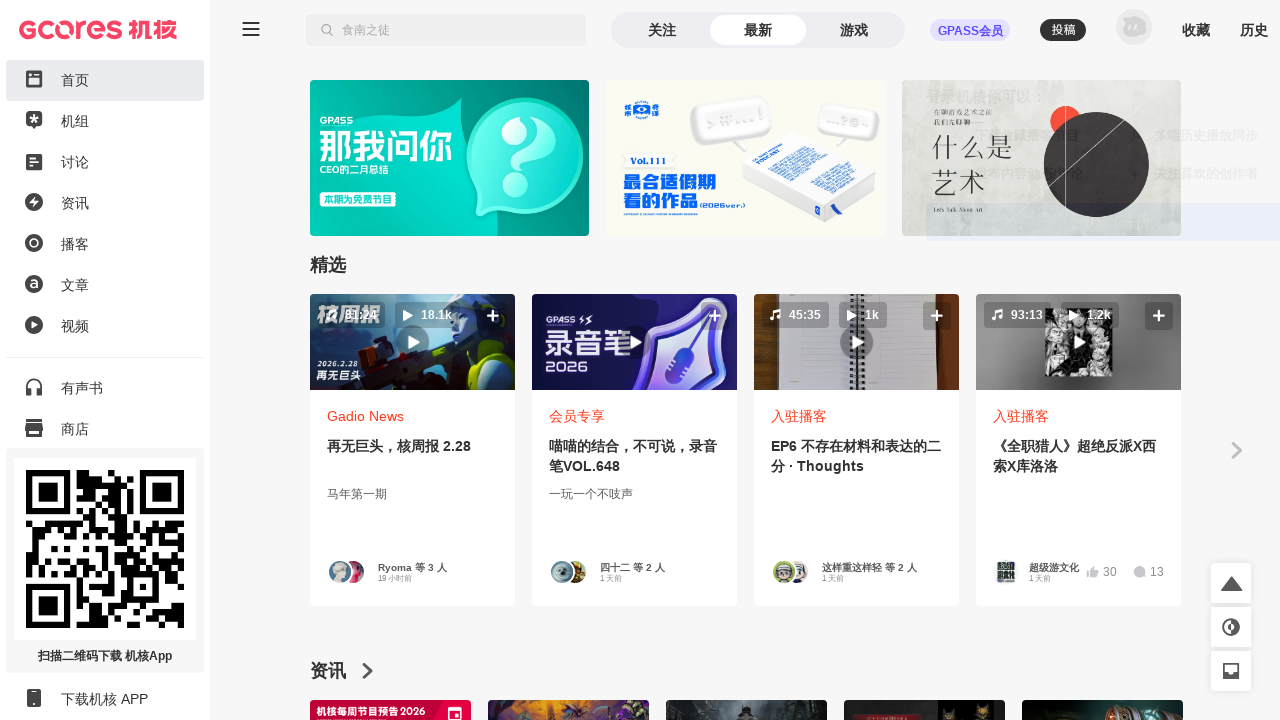

Located #app_inner element
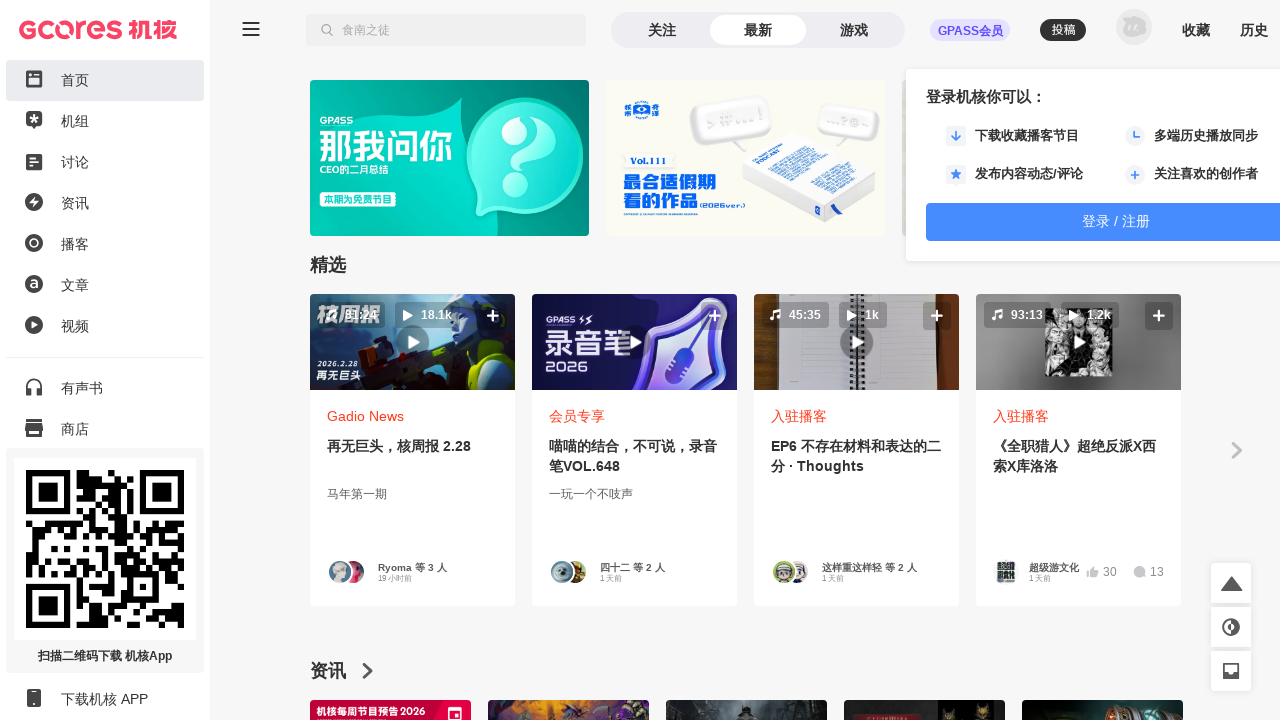

Retrieved data-page-name attribute: 'home'
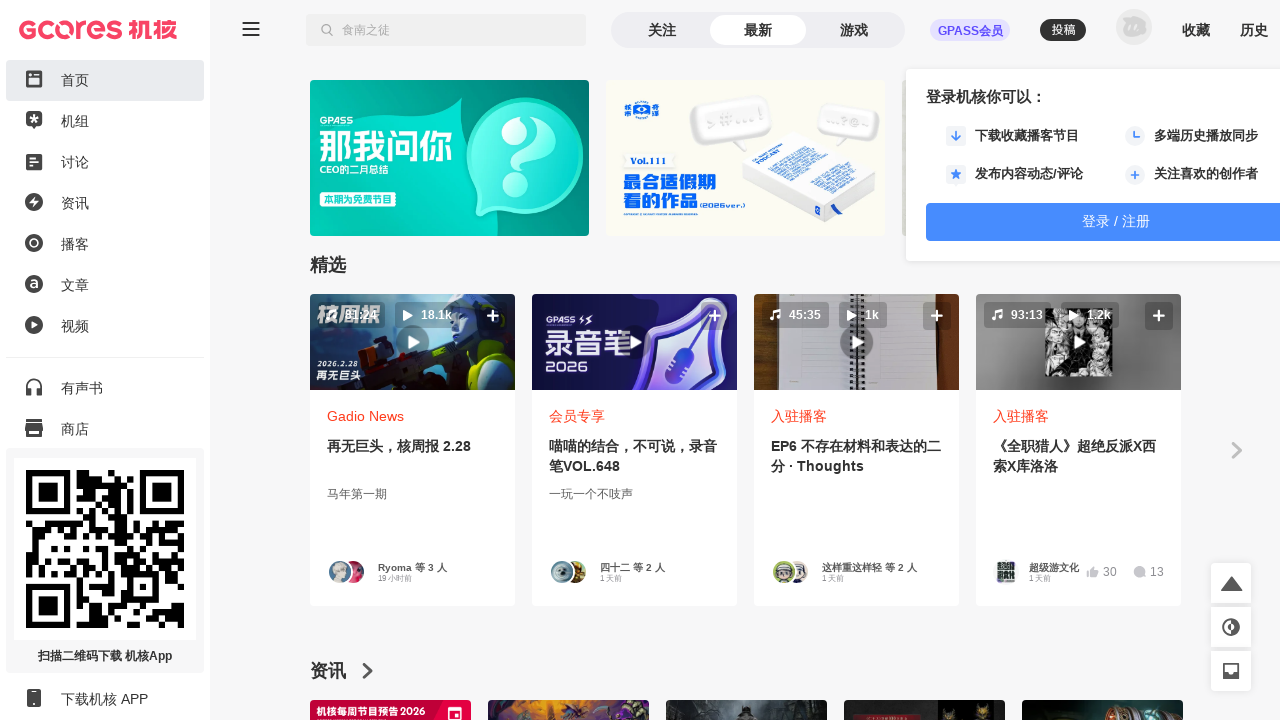

Verified that page name is 'home' - homepage loaded correctly
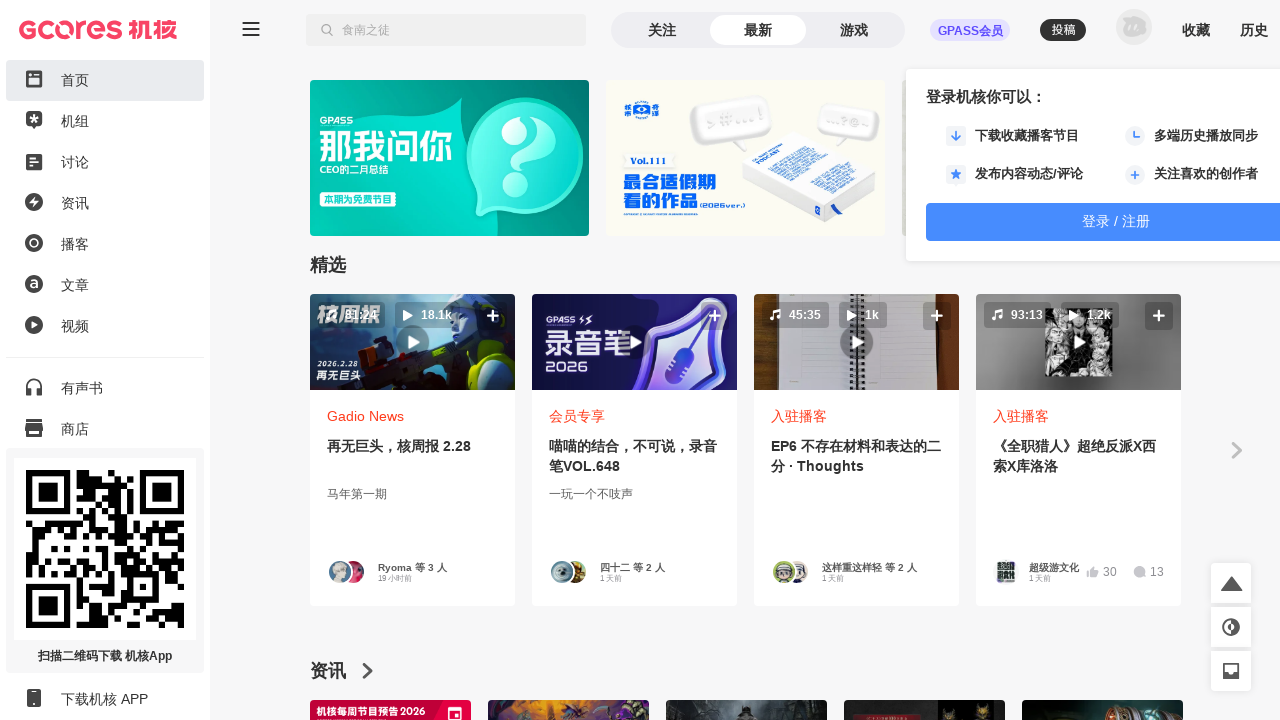

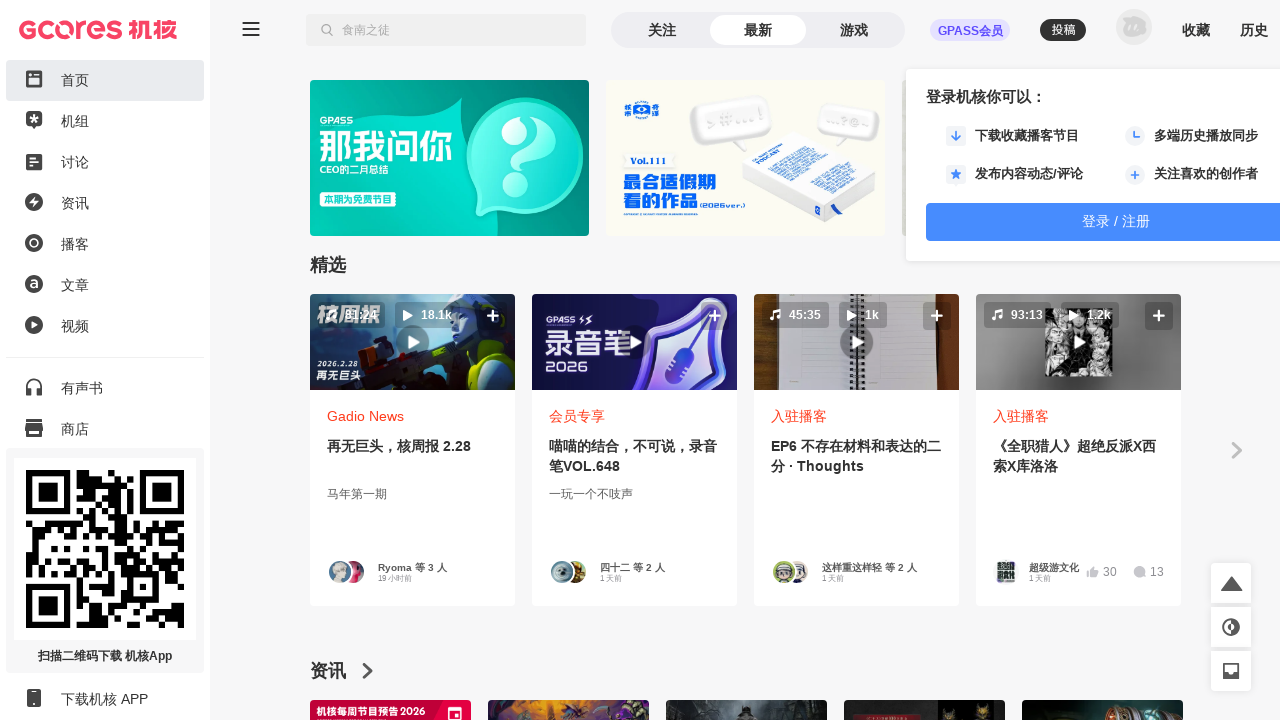